Tests multiple selection in list box with Audi and first option

Starting URL: https://omayo.blogspot.com/

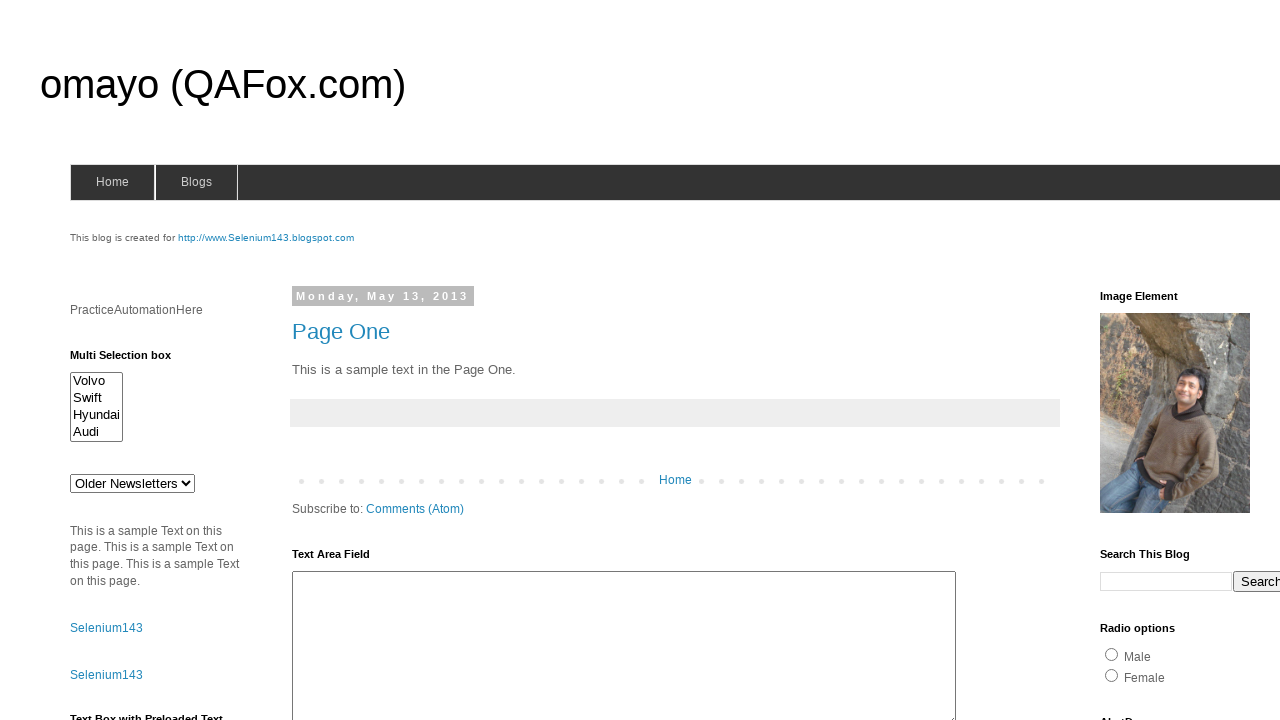

Selected 'Audi' option in list box by label on #multiselect1
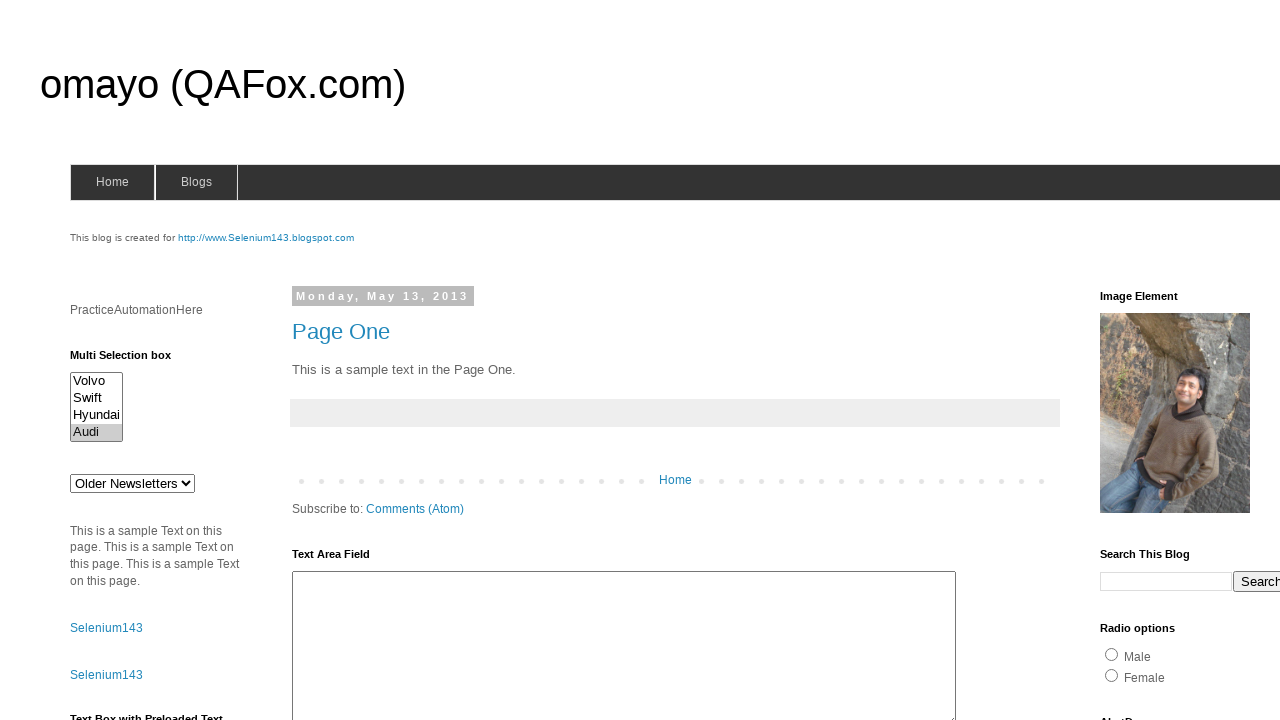

Selected first option in list box by index on #multiselect1
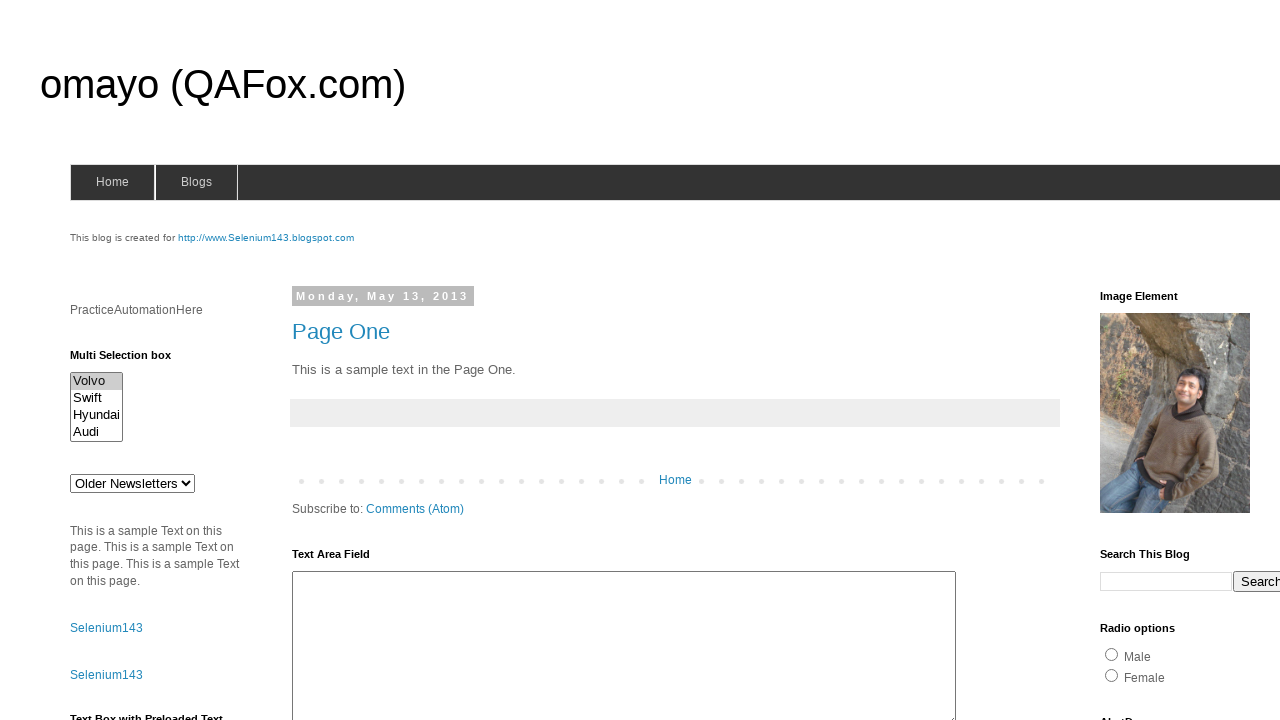

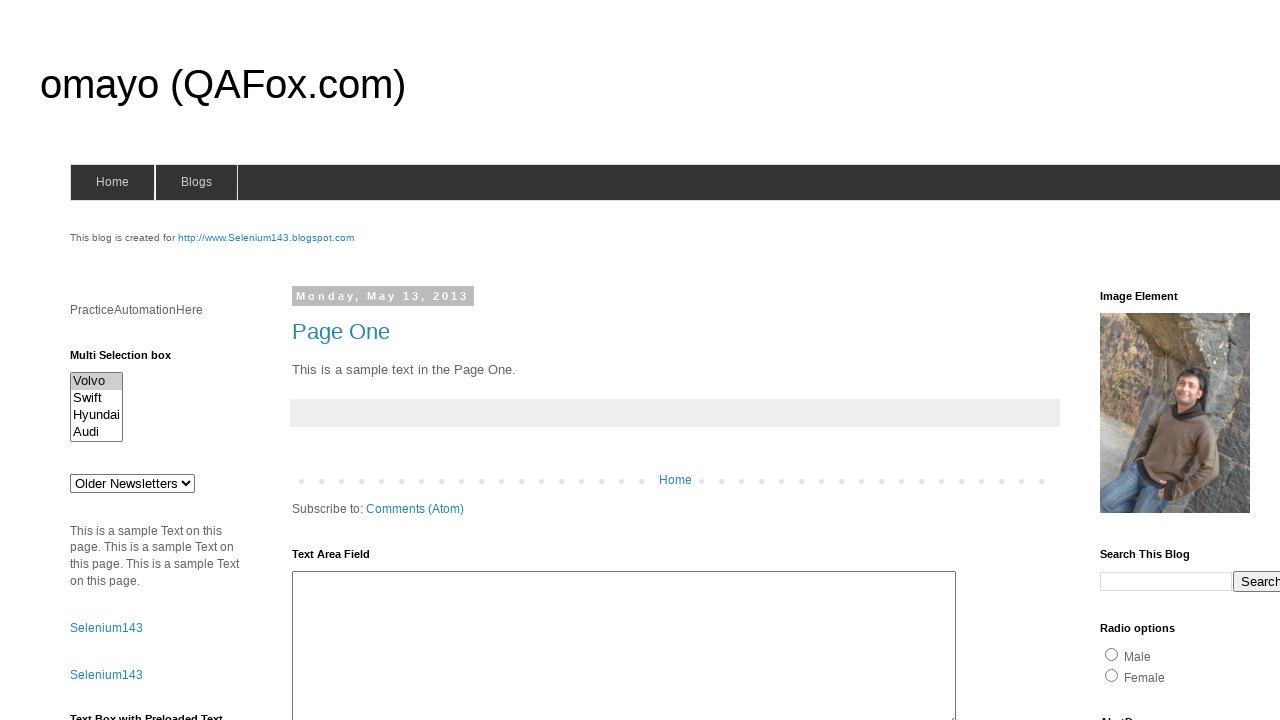